Tests scroll functionality by scrolling to the Inputs link and clicking it

Starting URL: https://practice.cydeo.com

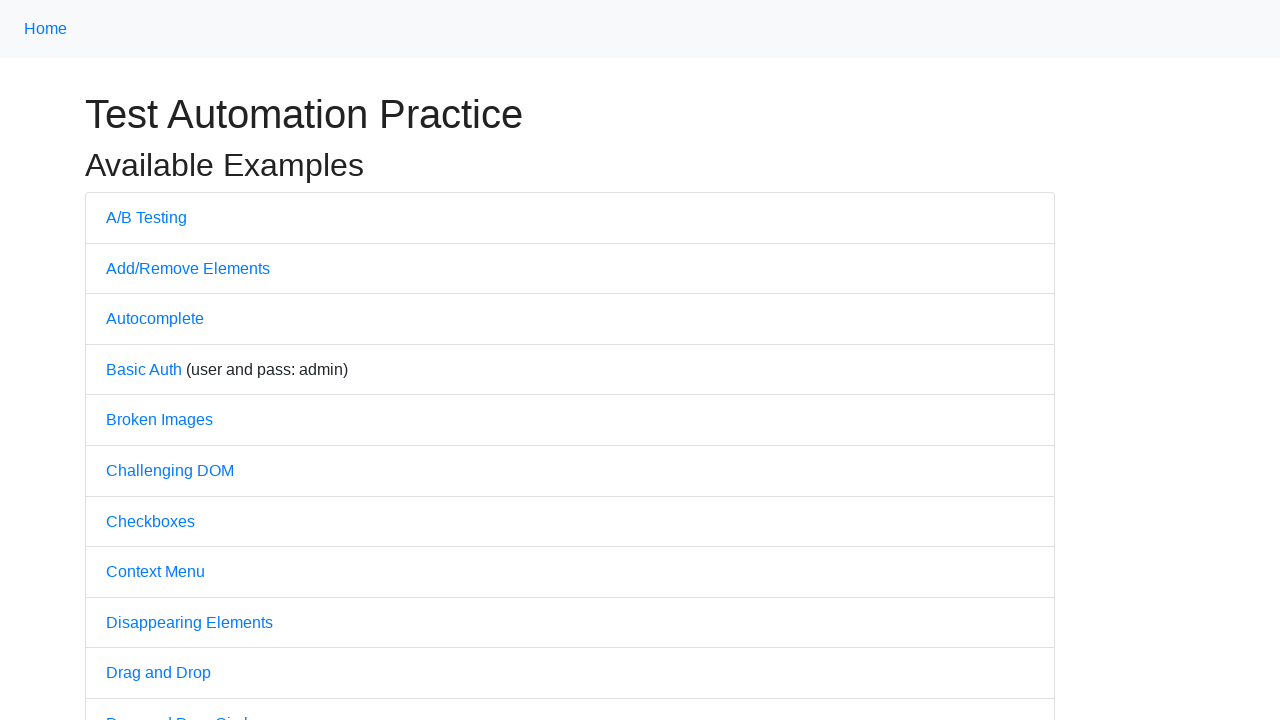

Located the Inputs link element
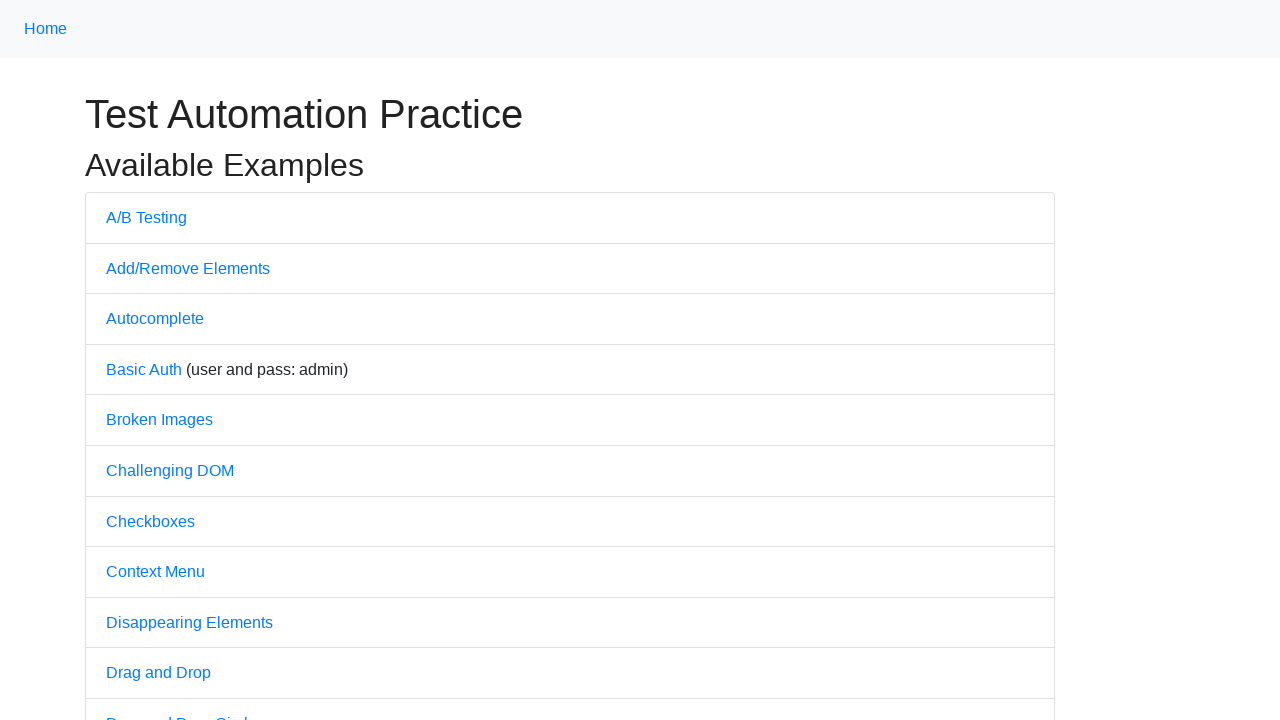

Scrolled to the Inputs link
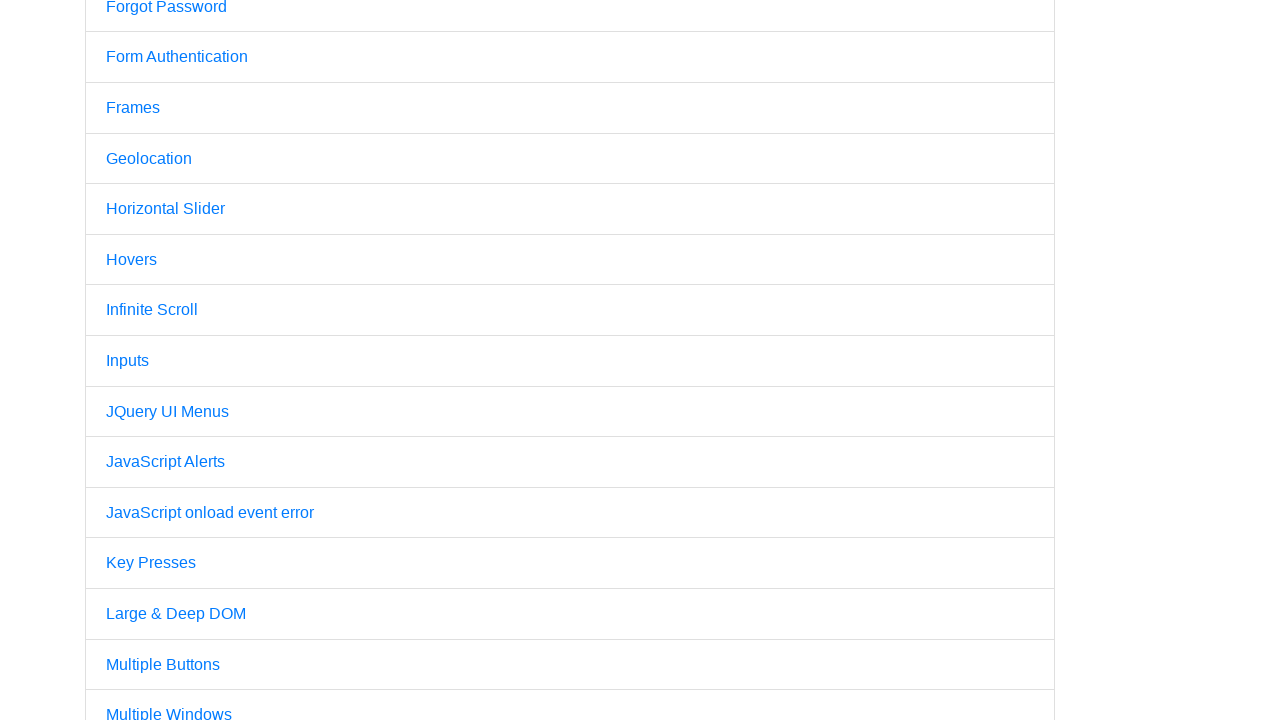

Clicked on the Inputs link at (128, 361) on text='Inputs'
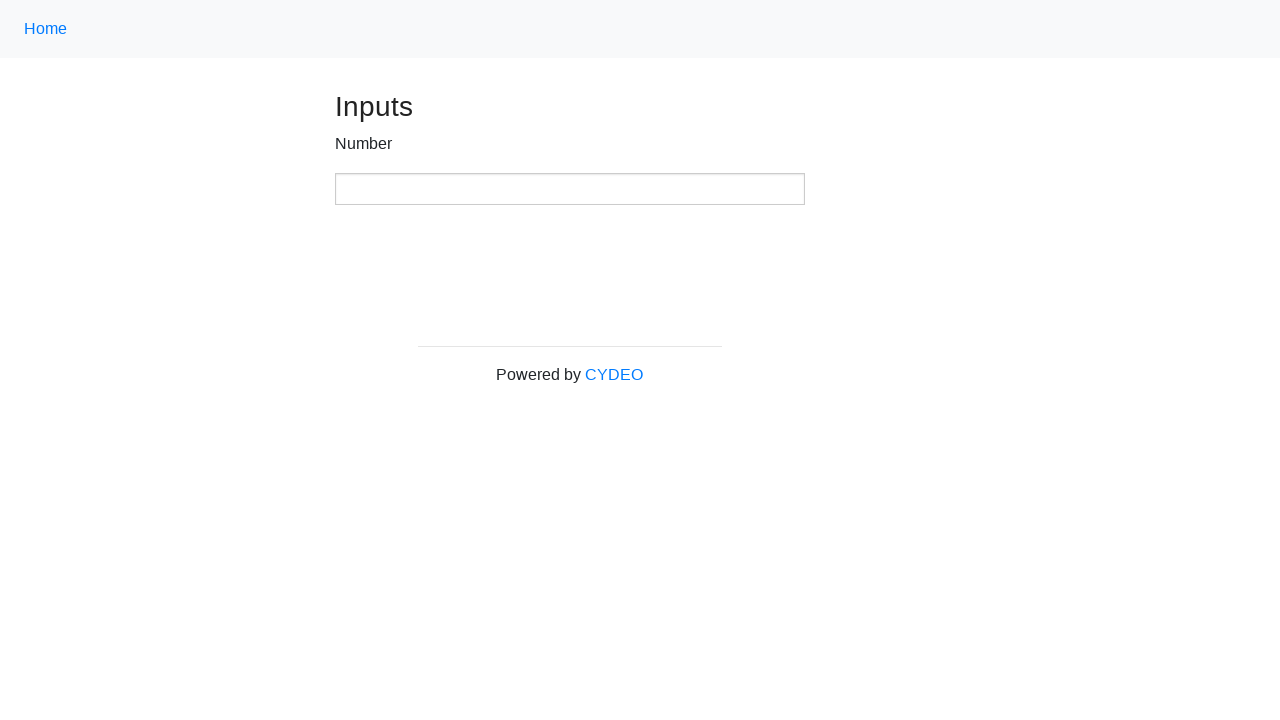

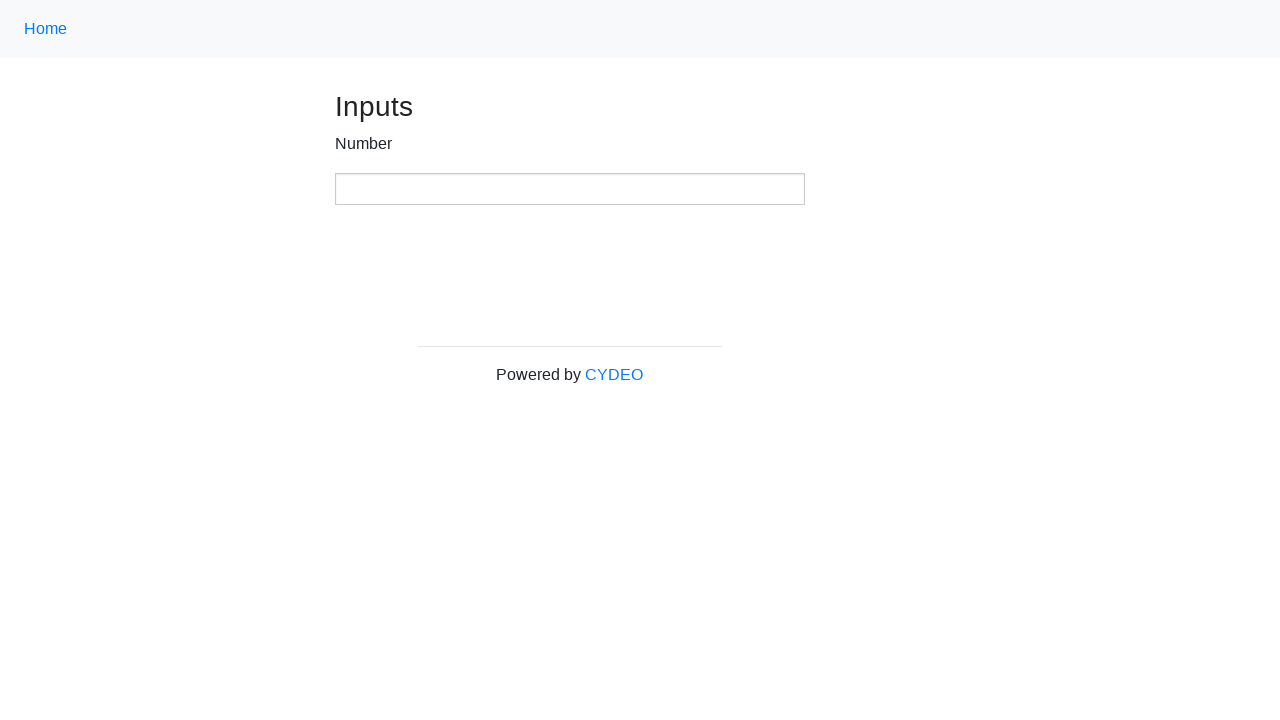